Tests marking individual todo items as complete by checking their checkboxes

Starting URL: https://demo.playwright.dev/todomvc

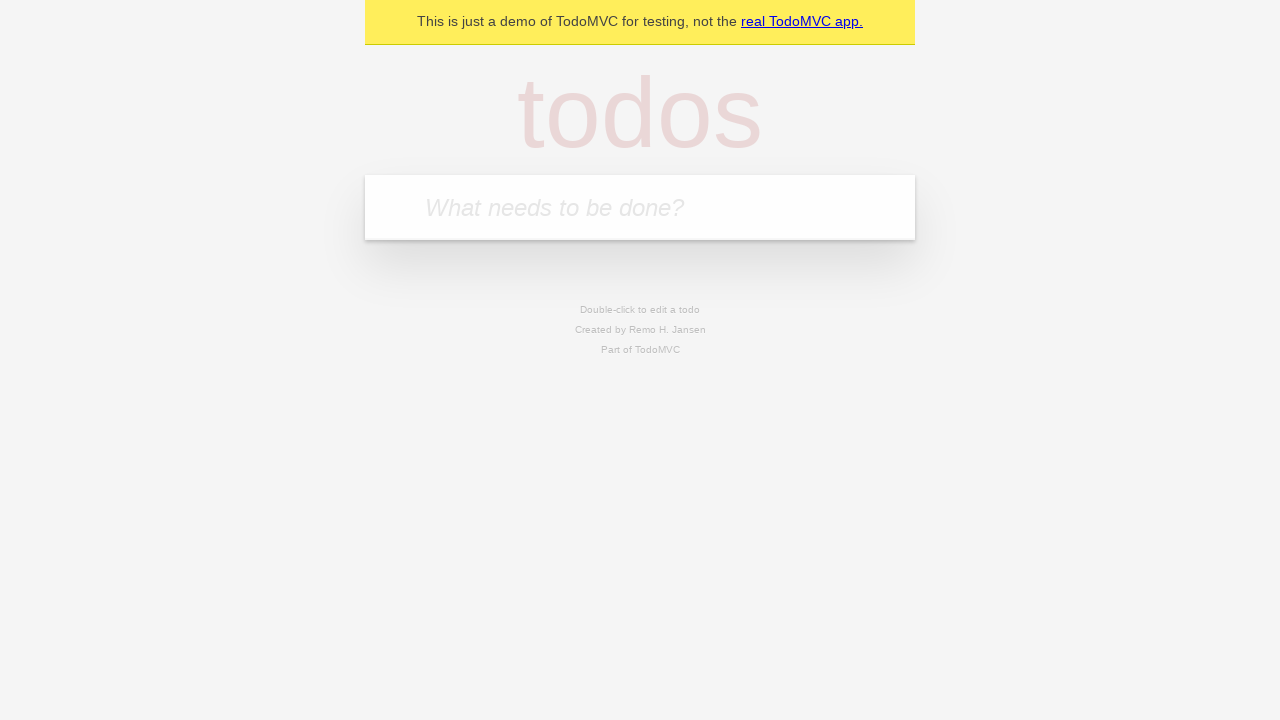

Filled todo input with 'buy some cheese' on internal:attr=[placeholder="What needs to be done?"i]
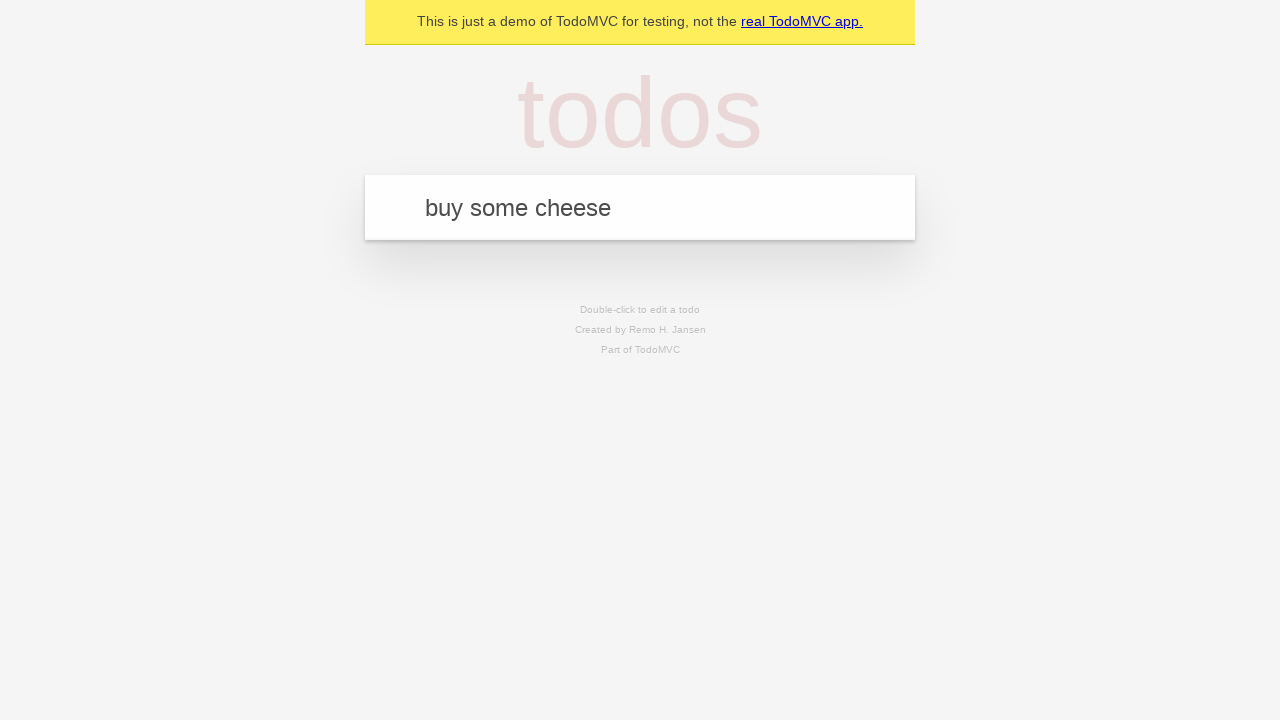

Pressed Enter to create todo item 'buy some cheese' on internal:attr=[placeholder="What needs to be done?"i]
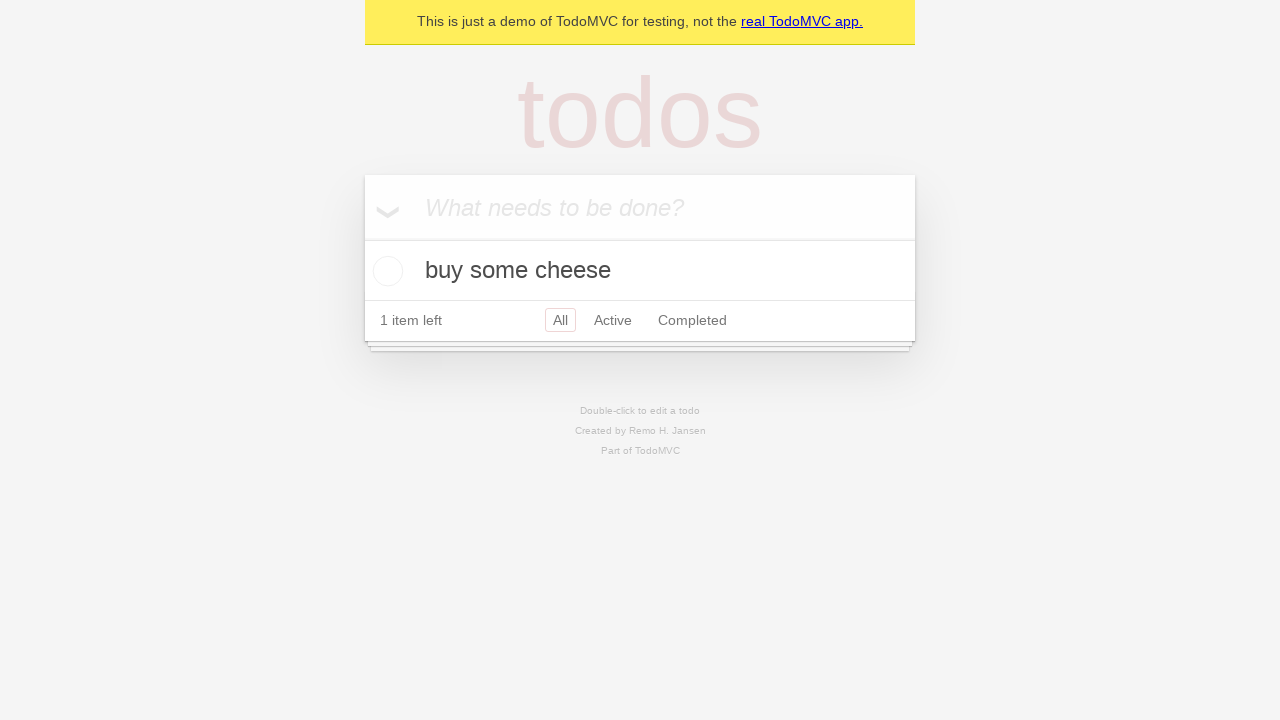

Filled todo input with 'feed the cat' on internal:attr=[placeholder="What needs to be done?"i]
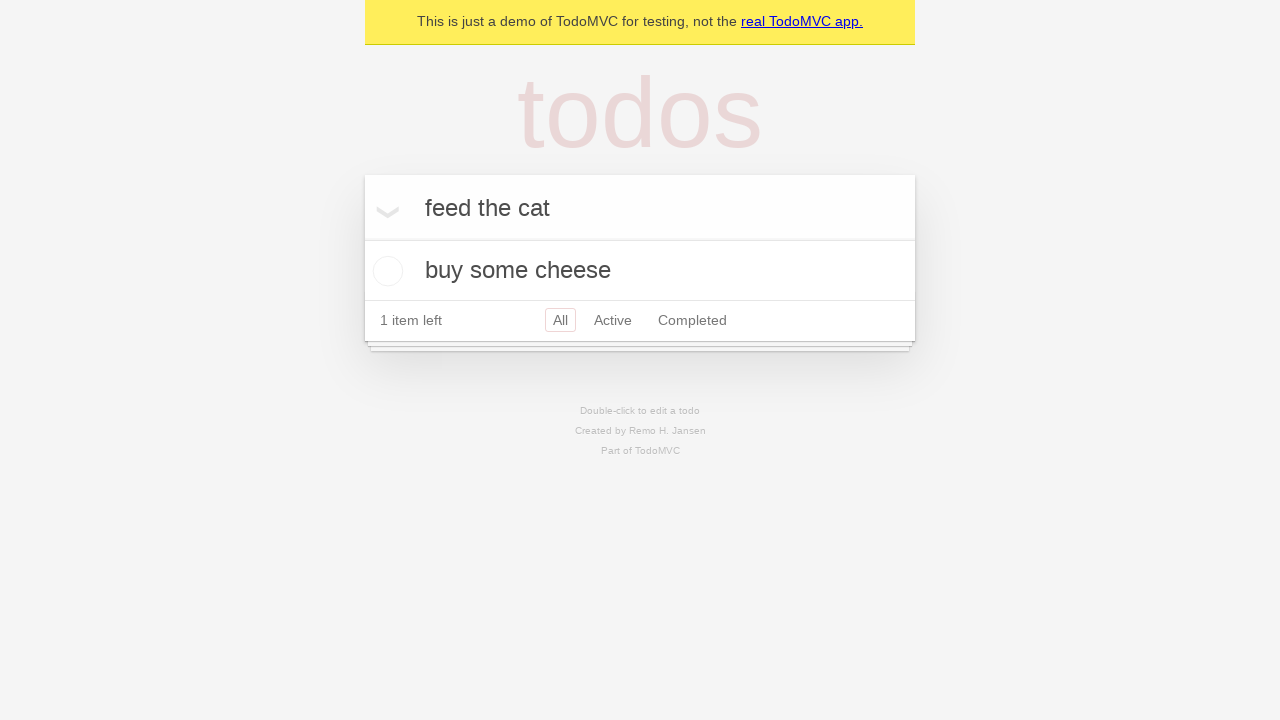

Pressed Enter to create todo item 'feed the cat' on internal:attr=[placeholder="What needs to be done?"i]
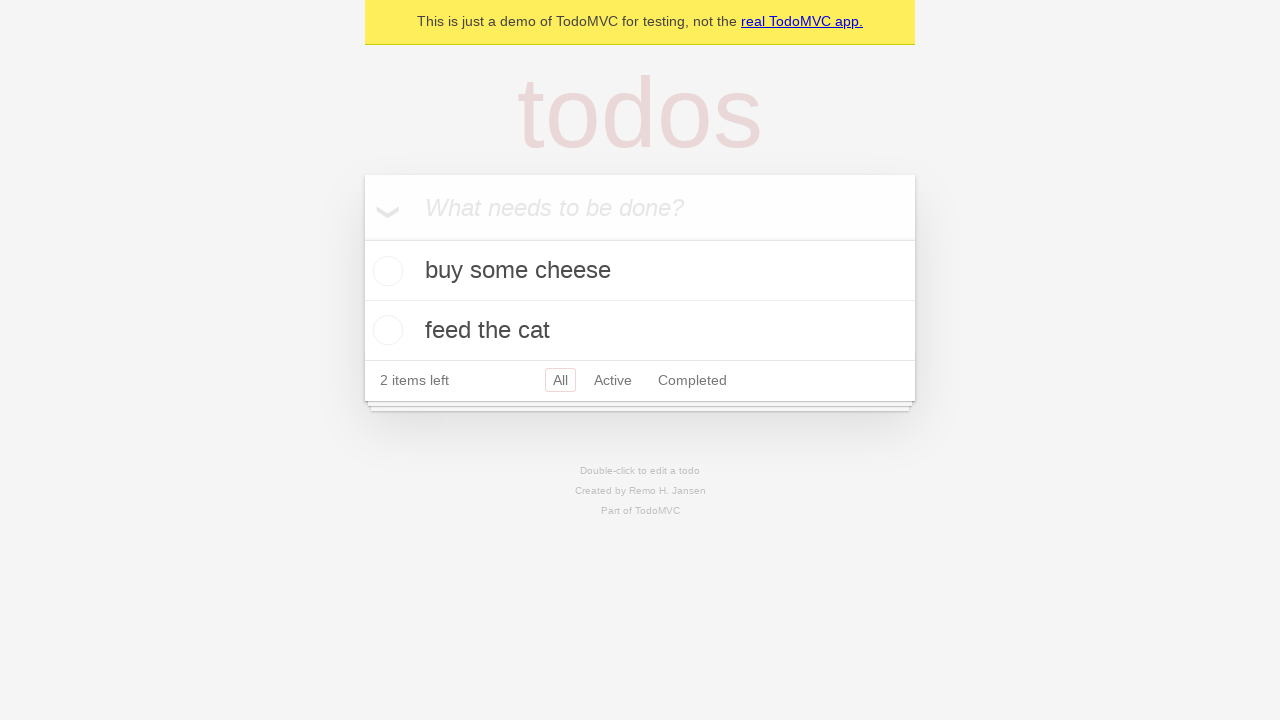

Waited for second todo item to be created
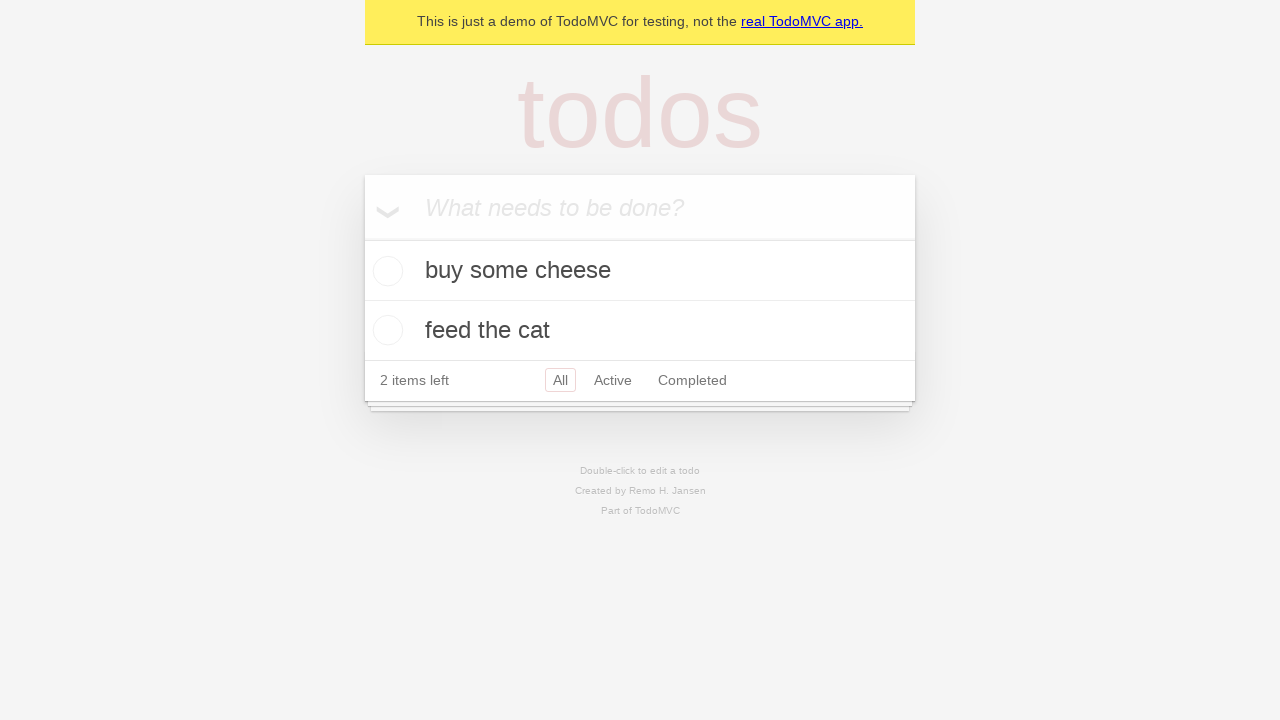

Marked first todo item 'buy some cheese' as complete at (385, 271) on internal:testid=[data-testid="todo-item"s] >> nth=0 >> internal:role=checkbox
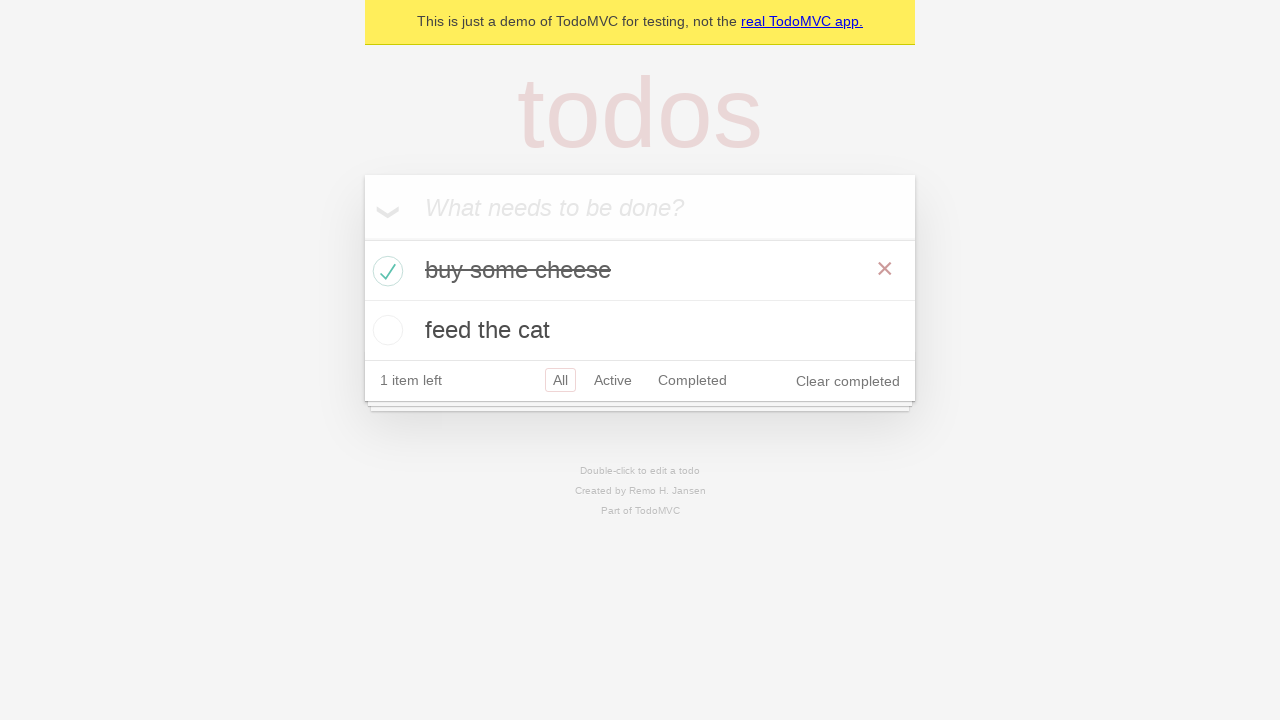

Marked second todo item 'feed the cat' as complete at (385, 330) on internal:testid=[data-testid="todo-item"s] >> nth=1 >> internal:role=checkbox
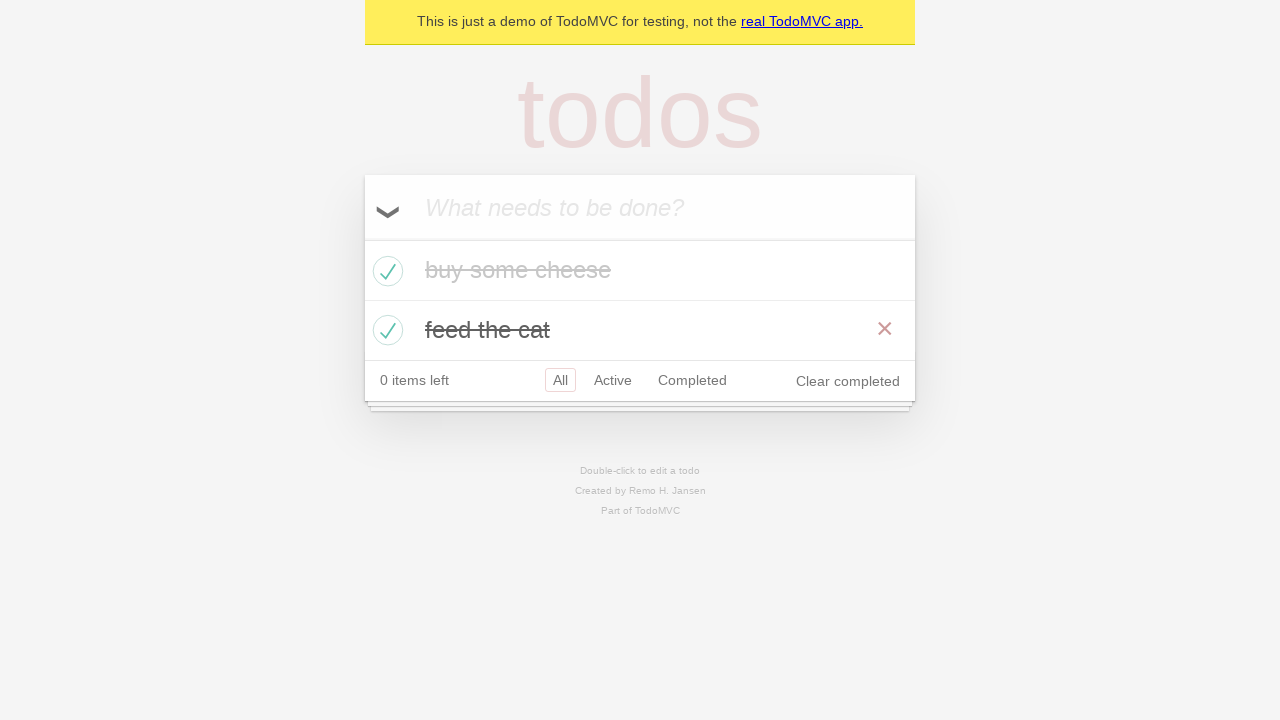

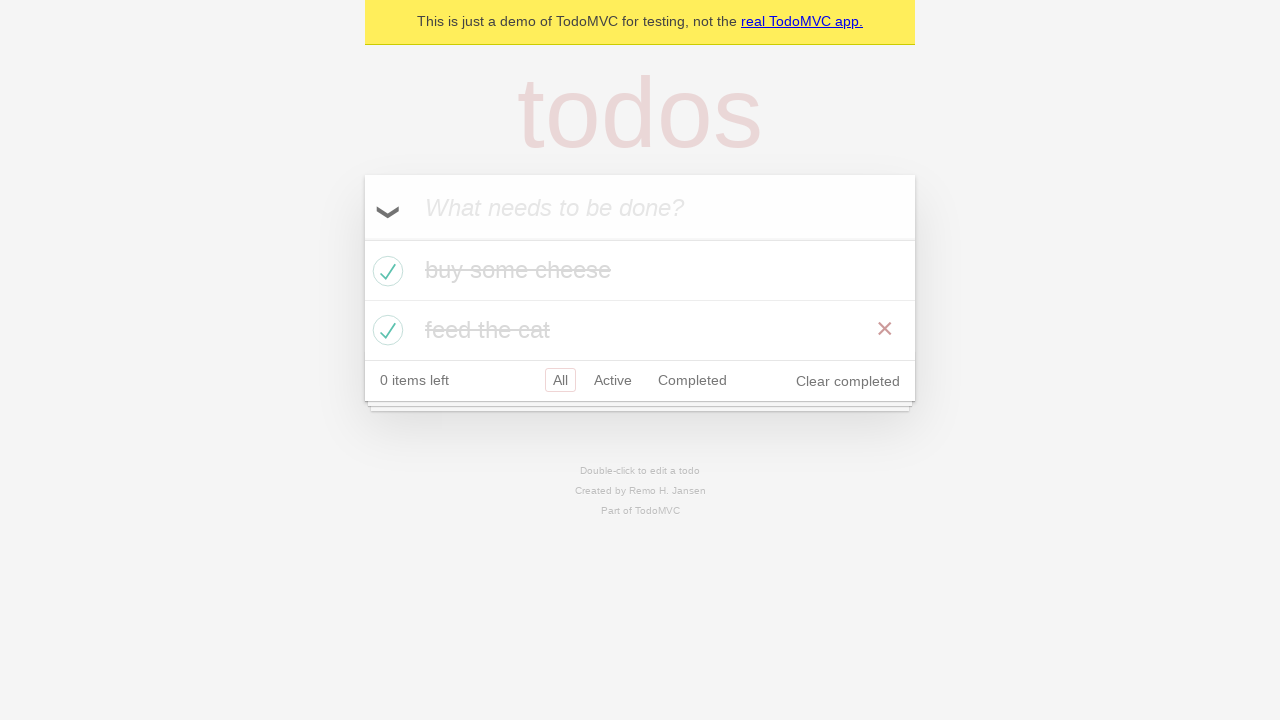